Tests JavaScript confirm dialog dismissal by clicking a button, dismissing the confirm dialog, and verifying the cancel result.

Starting URL: https://automationfc.github.io/basic-form/index.html

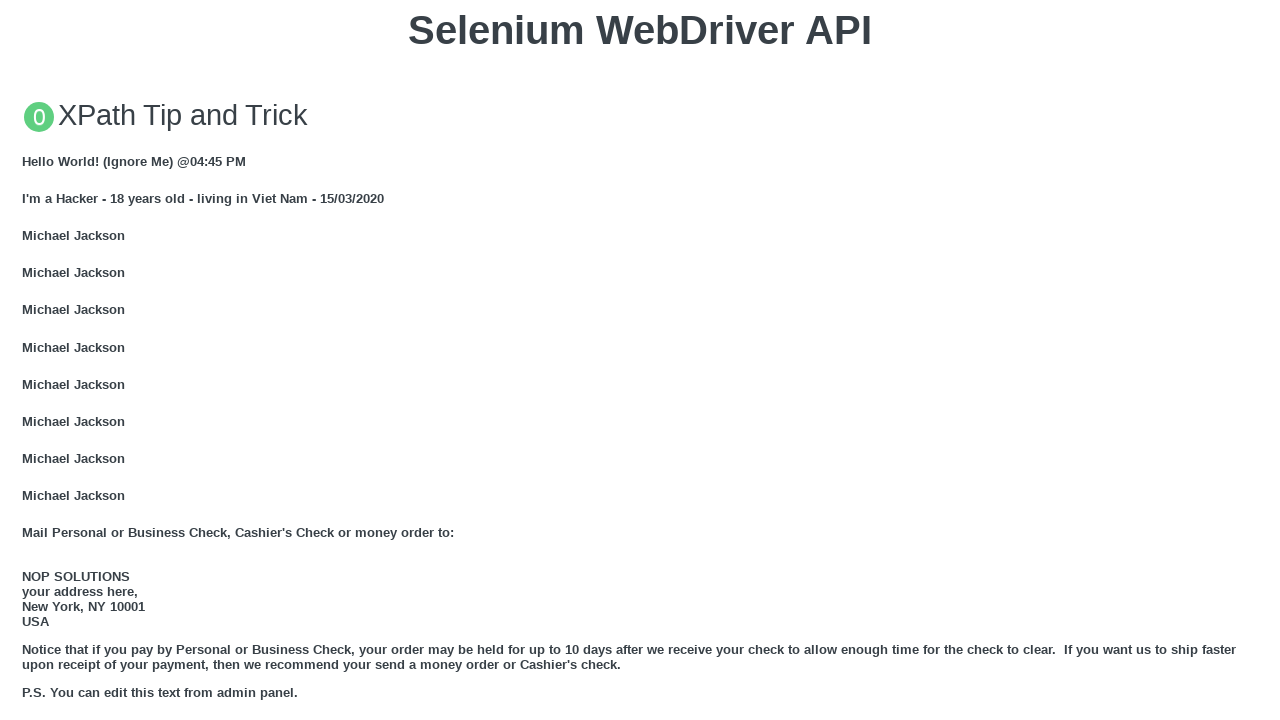

Set up dialog handler to dismiss confirm dialogs
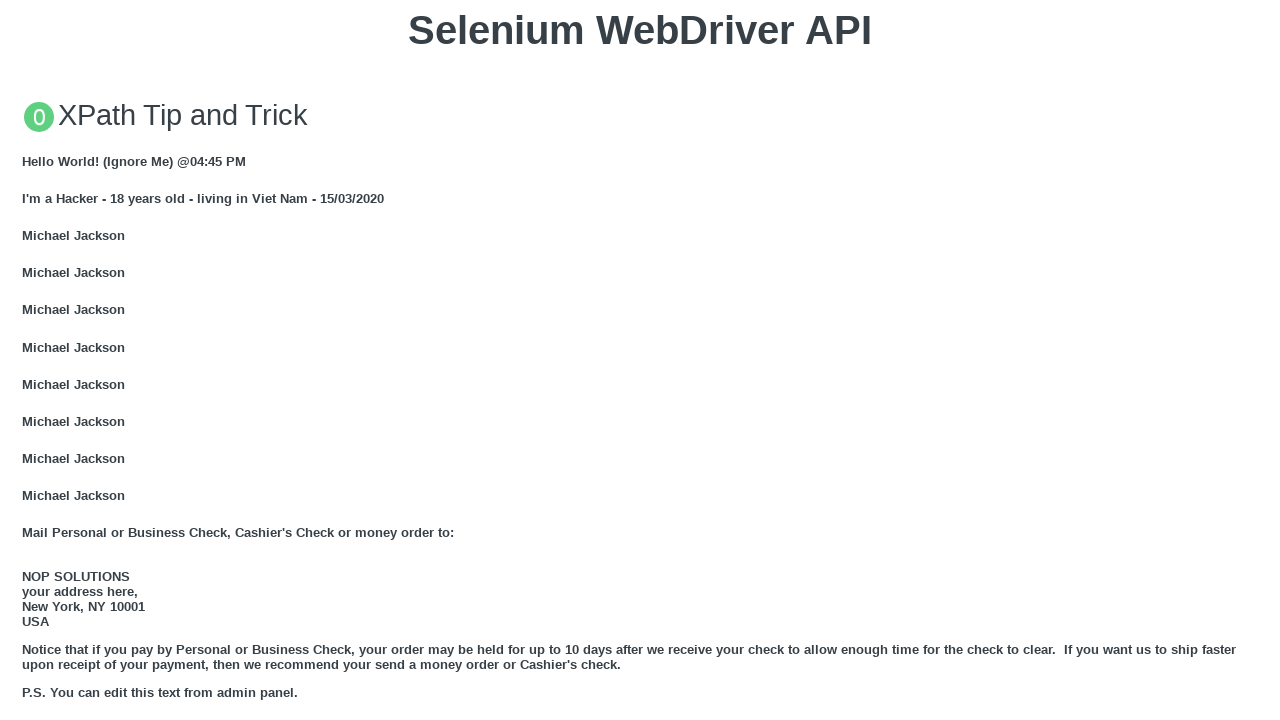

Clicked button to trigger JavaScript confirm dialog at (640, 360) on xpath=//button[text()='Click for JS Confirm']
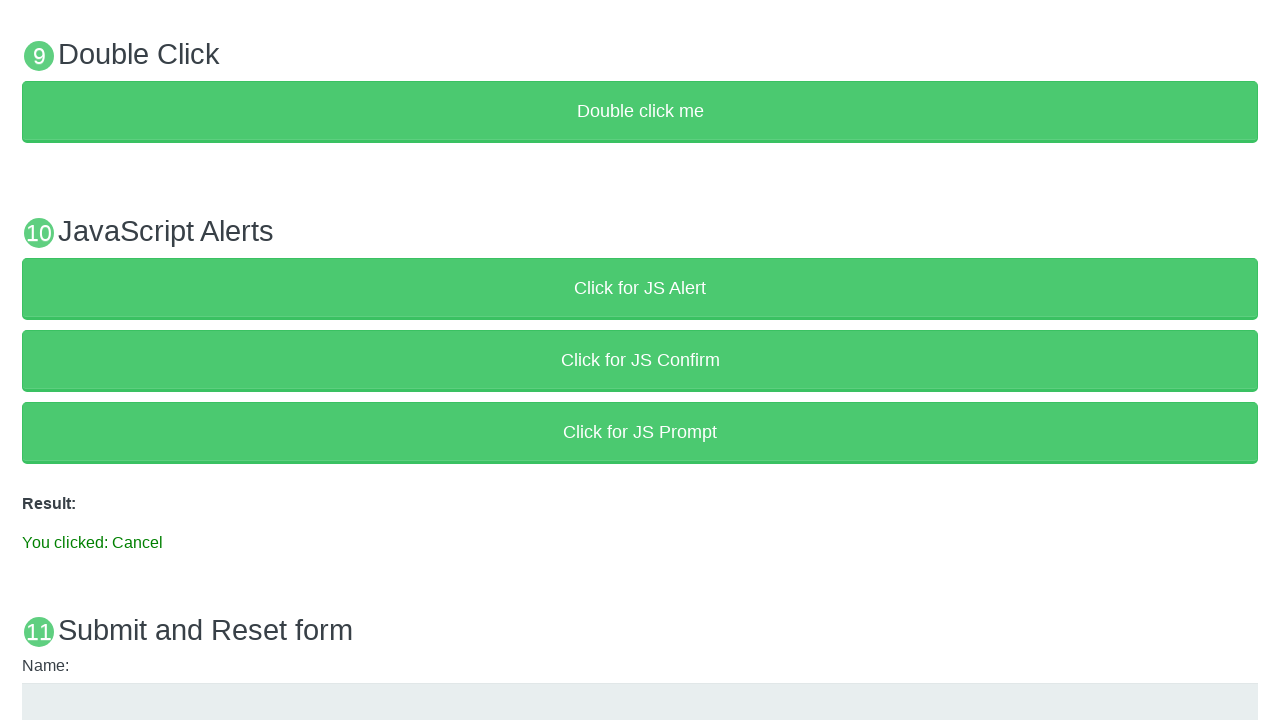

Result element loaded on page
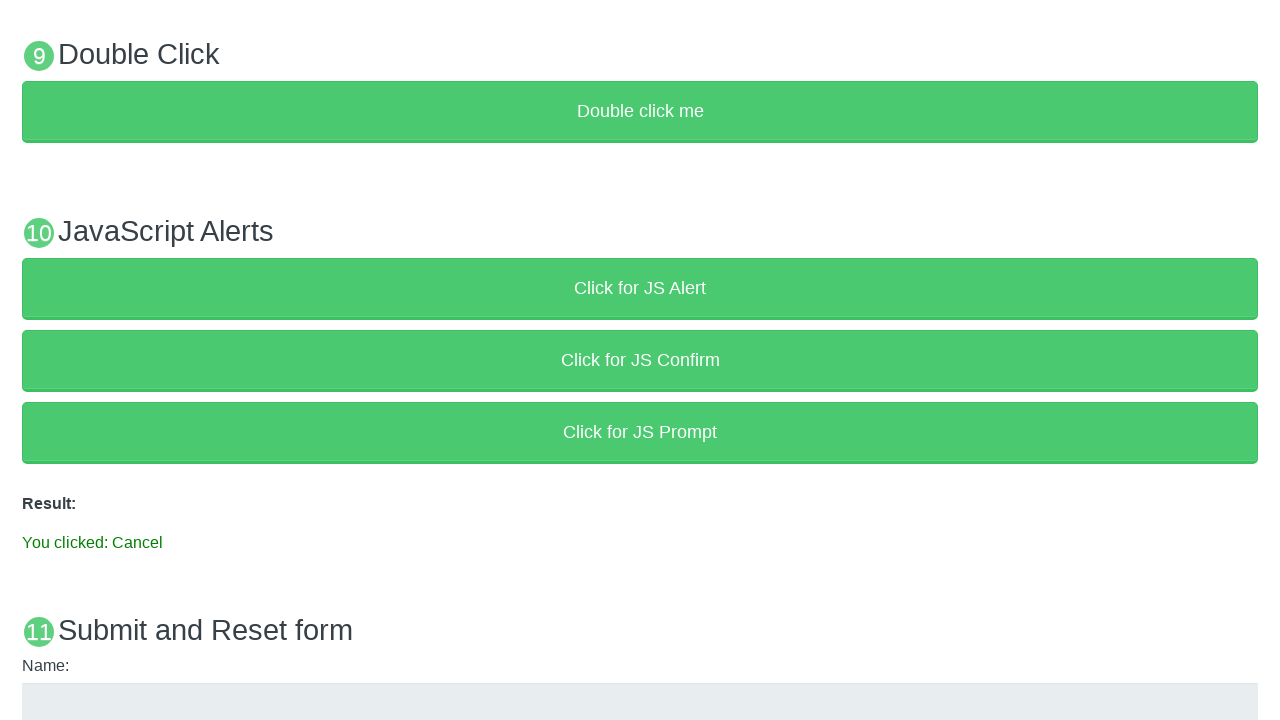

Verified that confirm dialog was dismissed with Cancel result
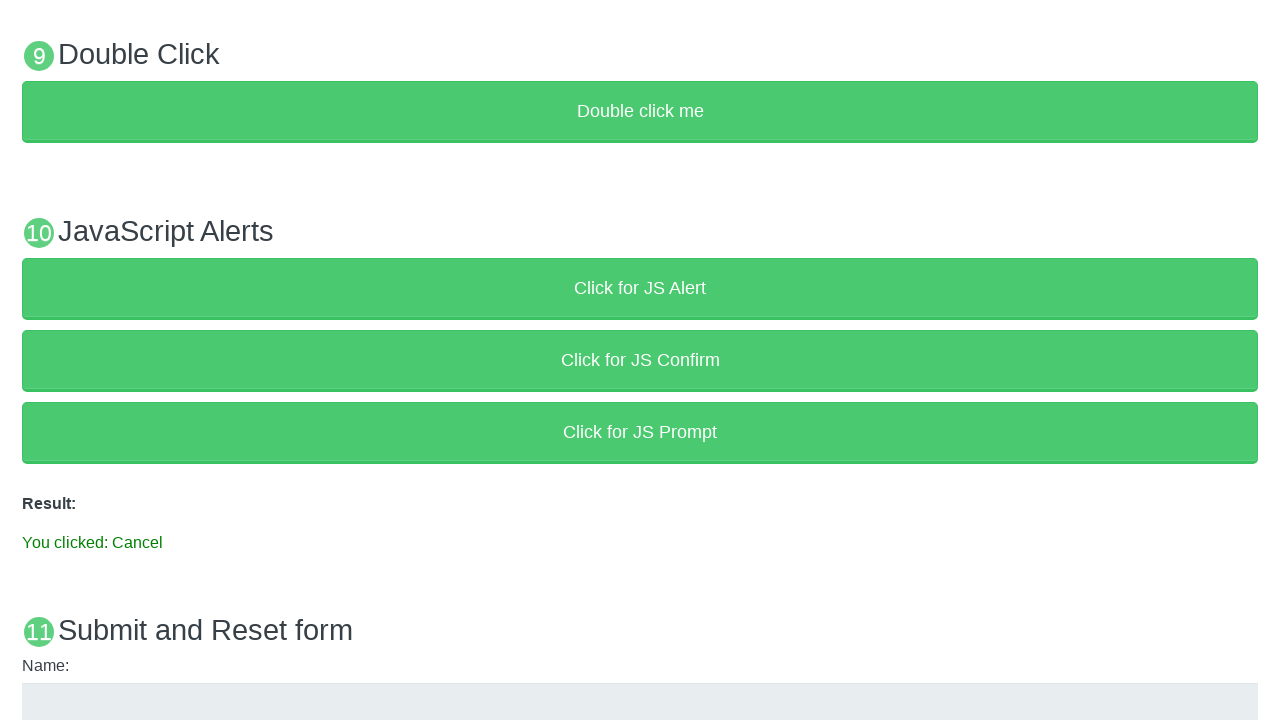

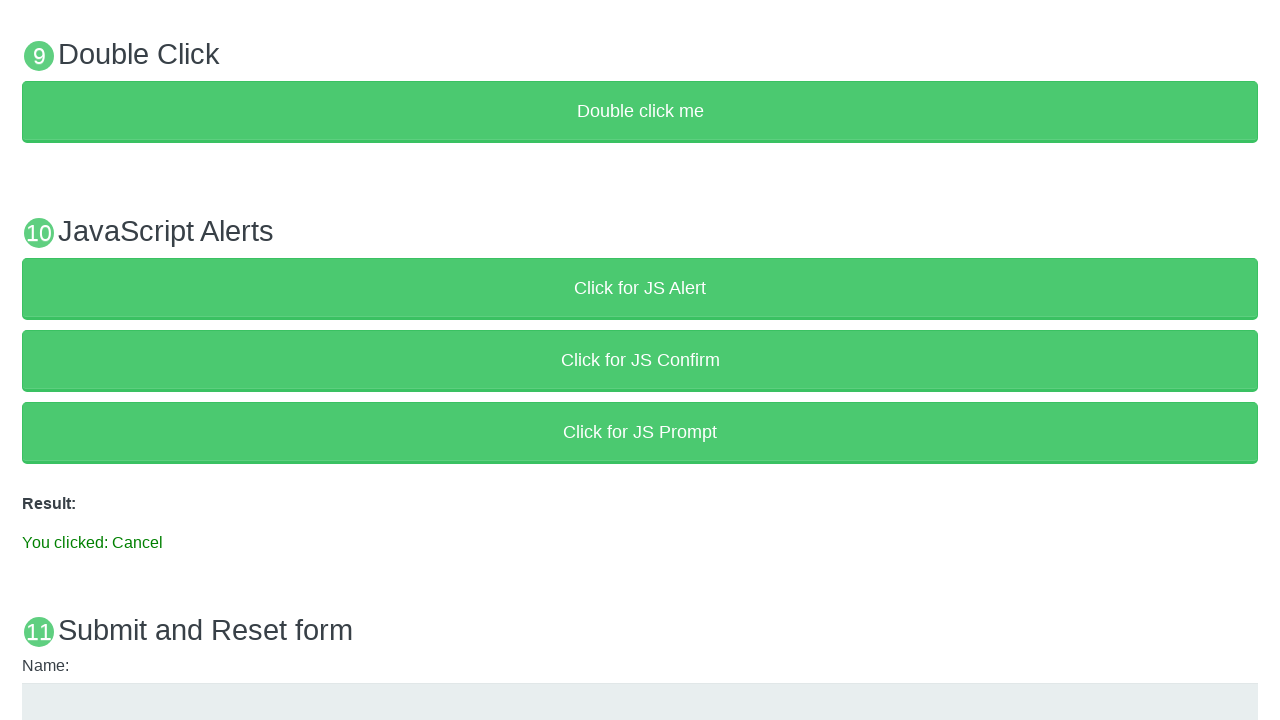